Tests entering text in a JavaScript prompt dialog by clicking a button that triggers a prompt, entering text, accepting it, and verifying the result message.

Starting URL: https://automationfc.github.io/basic-form/index.html

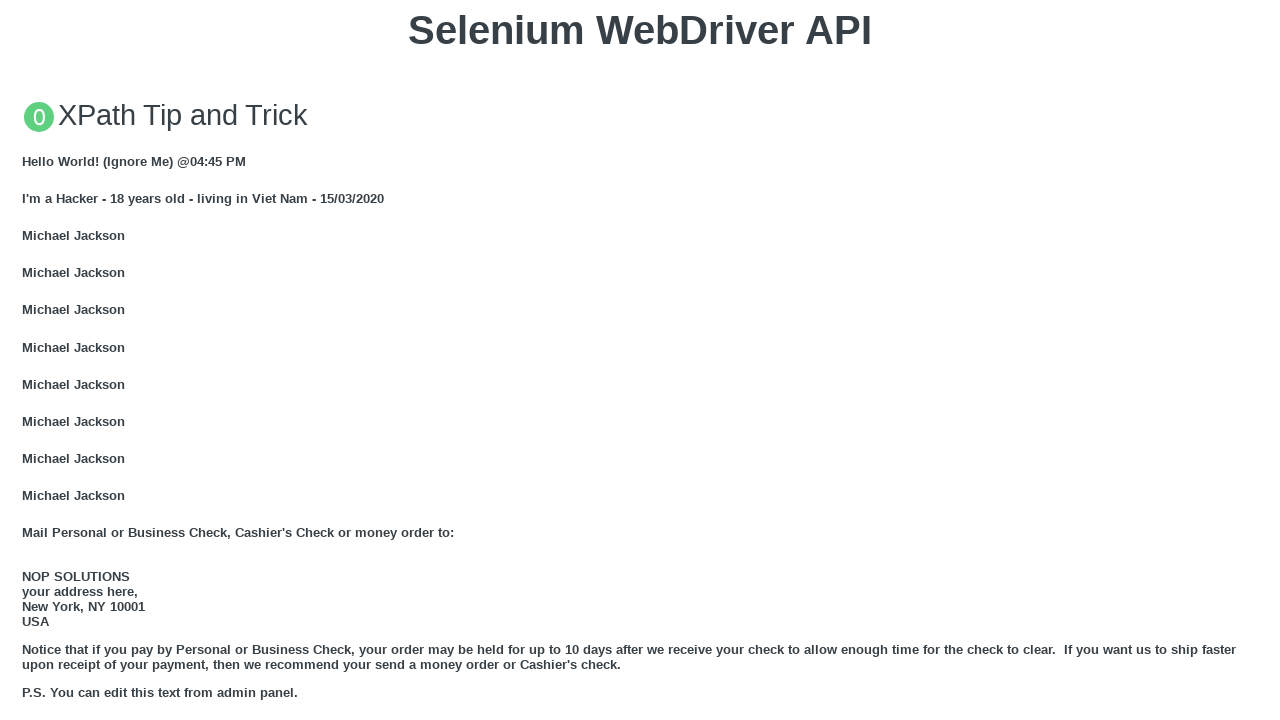

Set up dialog handler to accept prompt with text 'hello'
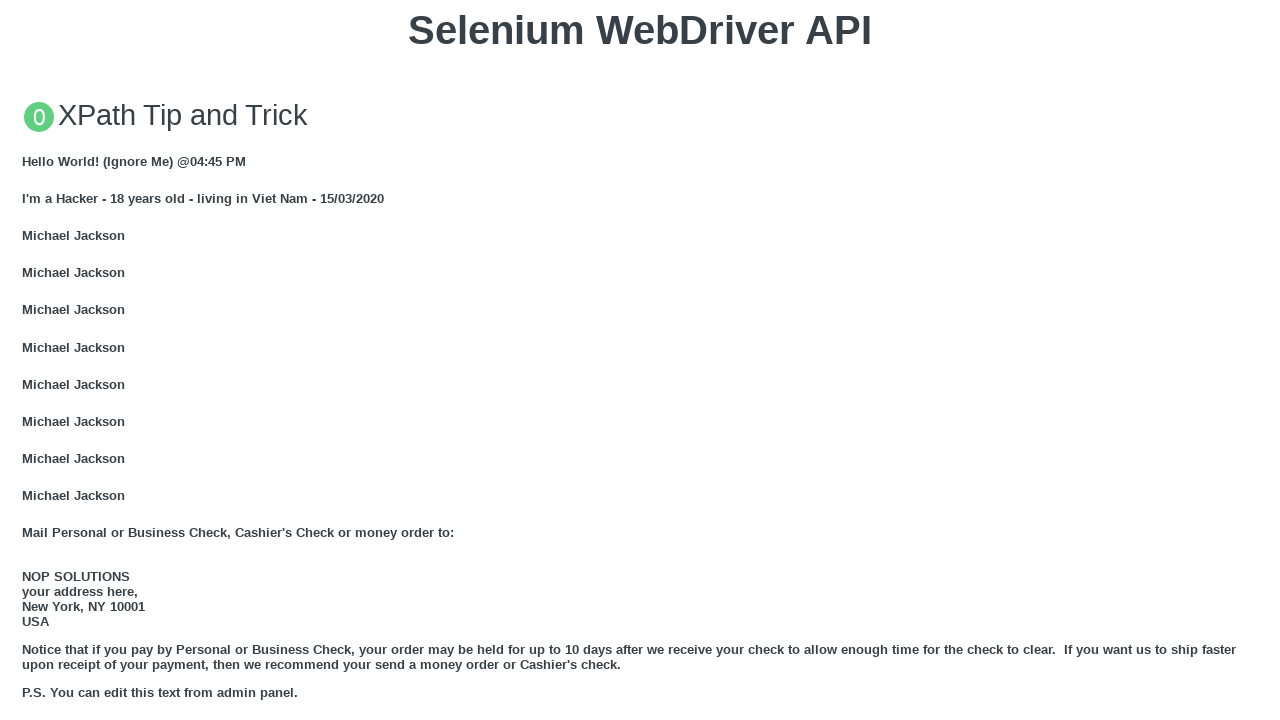

Clicked button to trigger JavaScript prompt dialog at (640, 360) on button[onclick='jsPrompt()']
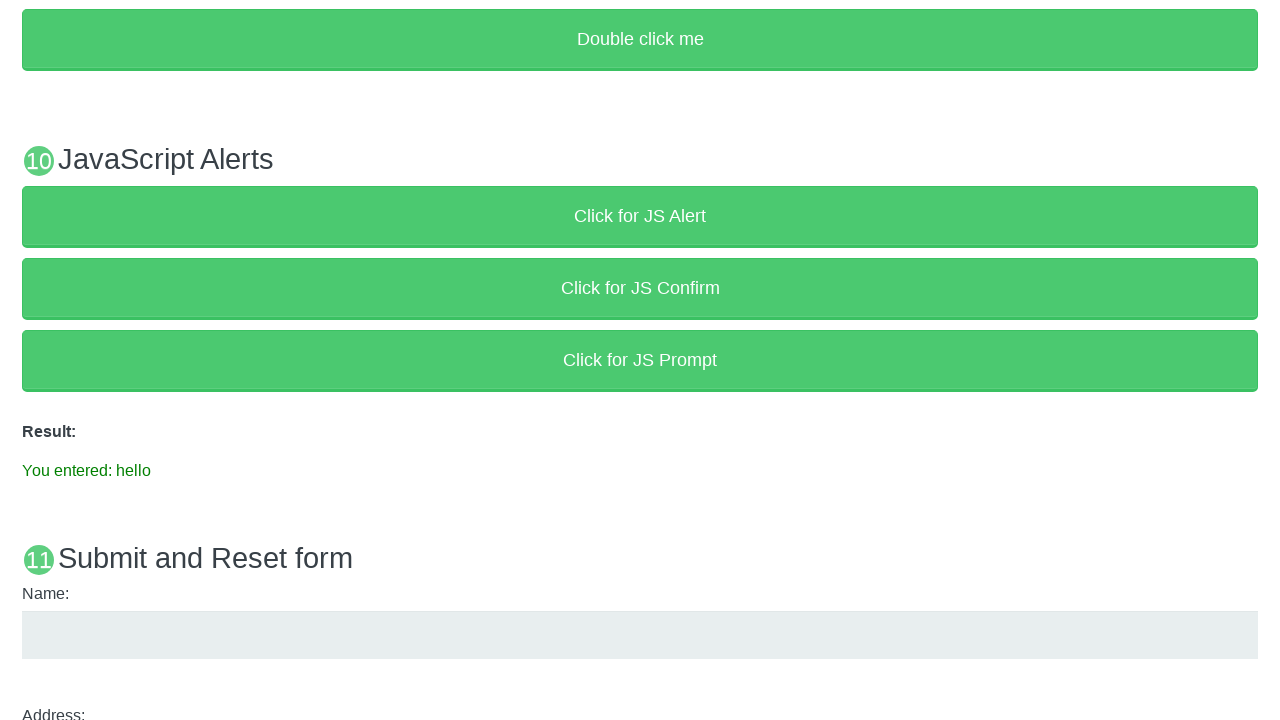

Result element loaded after prompt acceptance
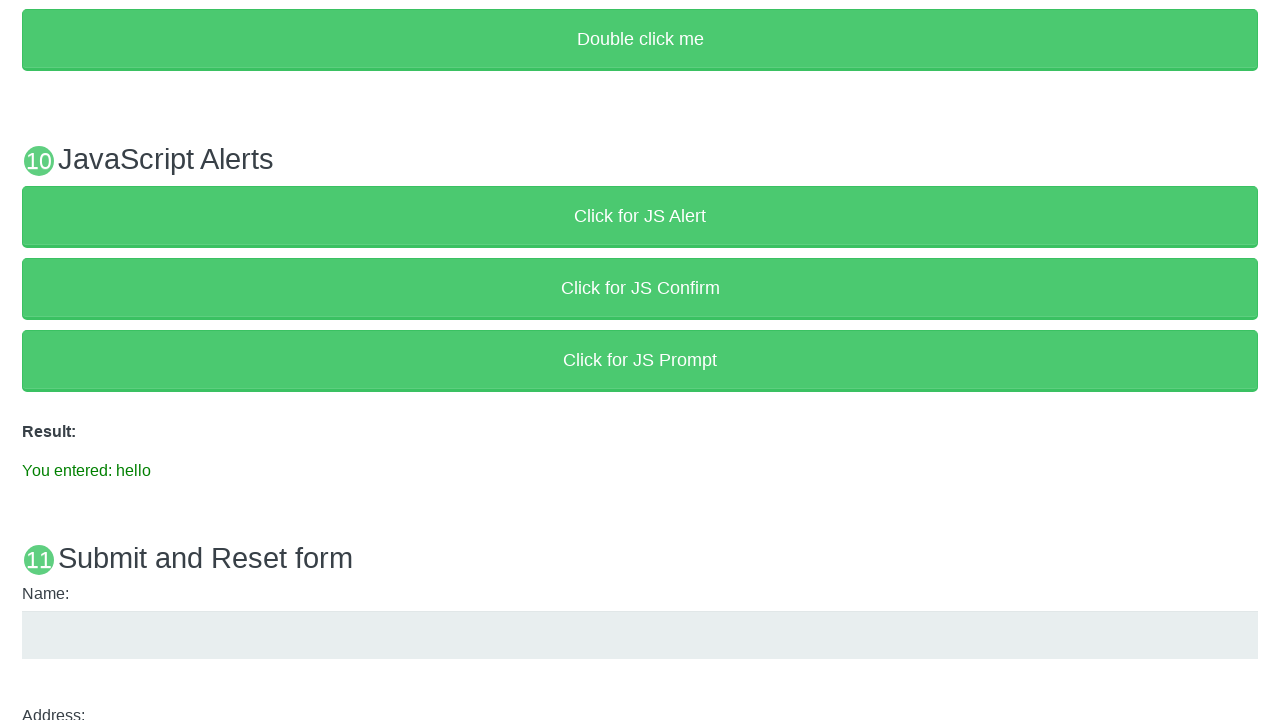

Retrieved result text from element
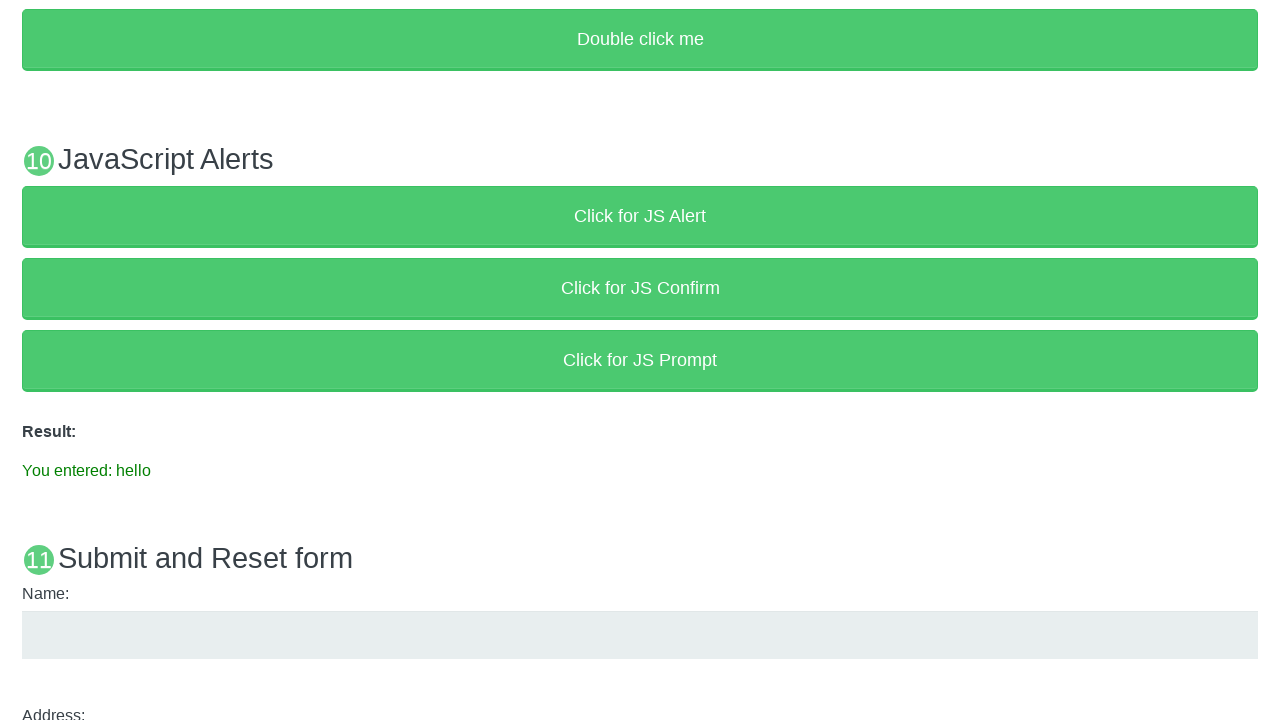

Verified result text matches expected value 'You entered: hello'
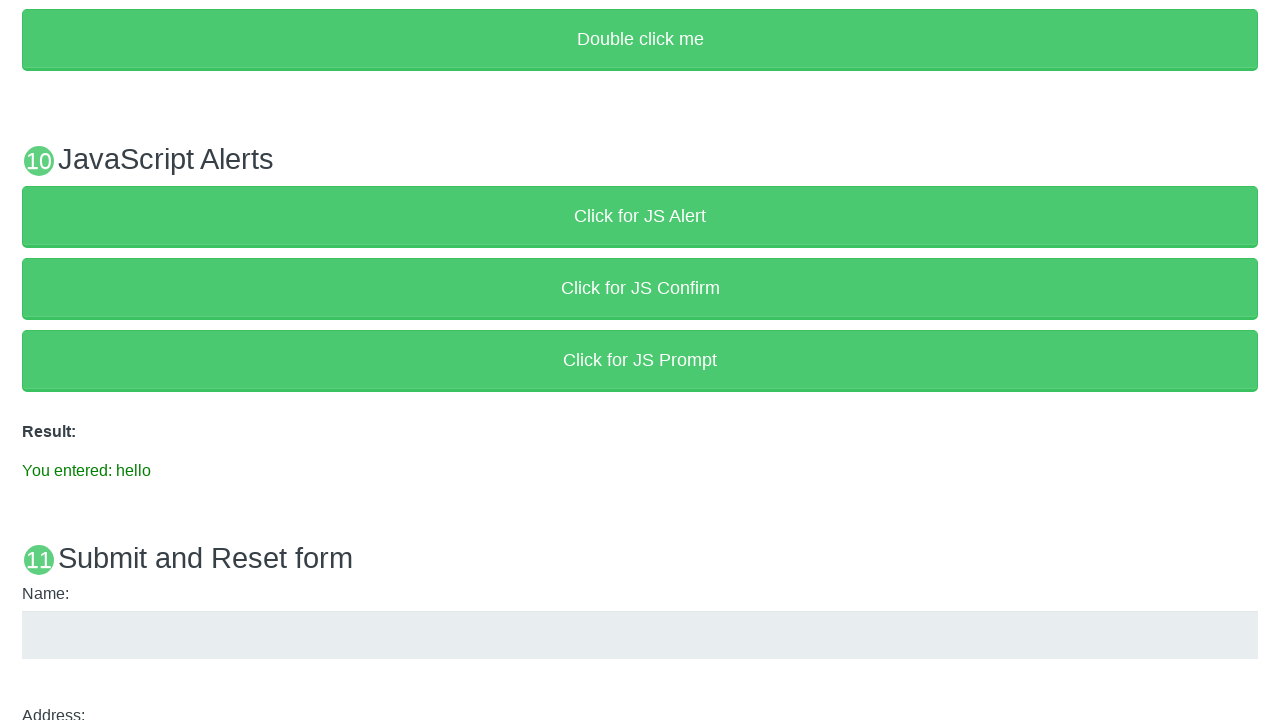

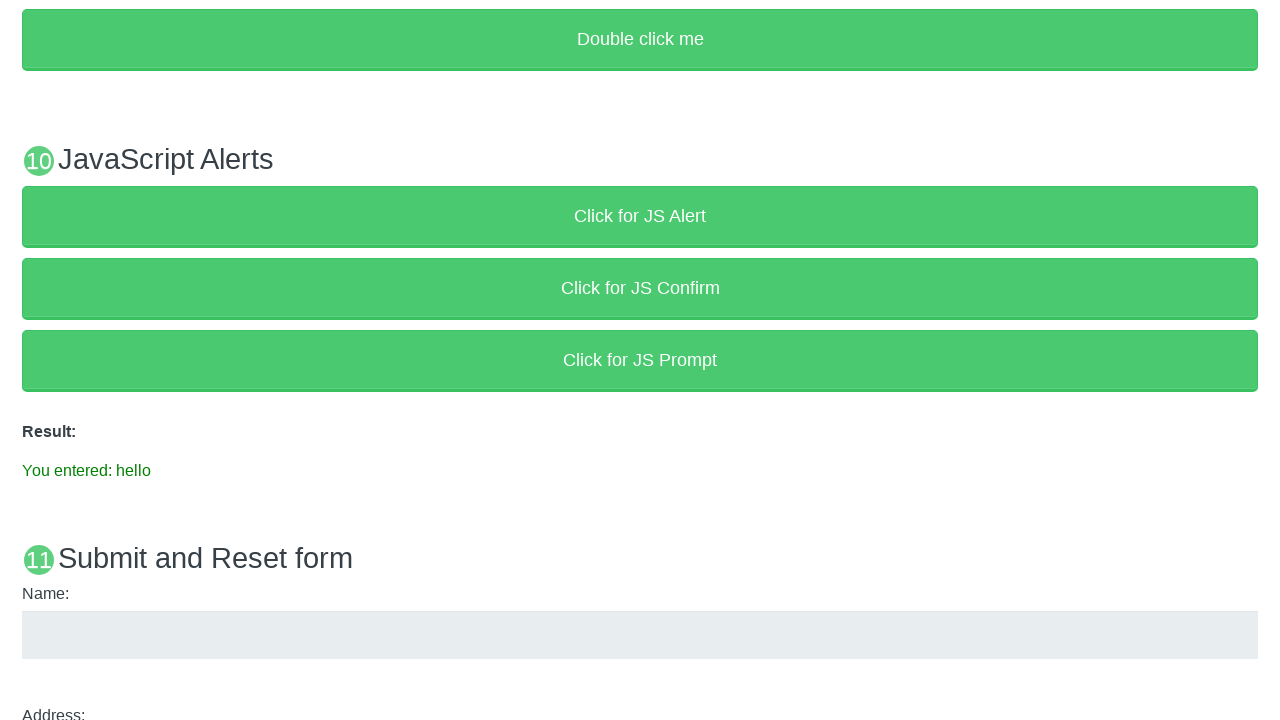